Tests a slow calculator web application by clicking buttons to perform the calculation 1 + 3 and verifying the result displays 4 on the screen.

Starting URL: https://bonigarcia.dev/selenium-webdriver-java/slow-calculator.html

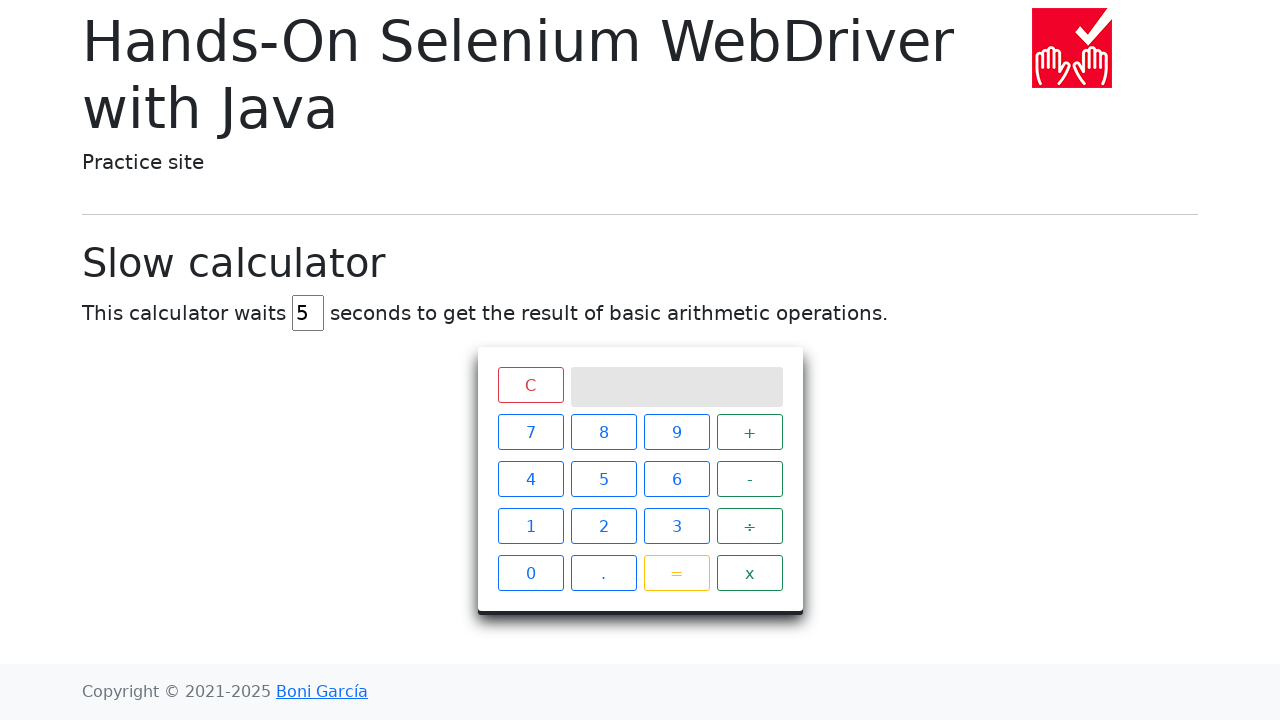

Clicked button '1' at (530, 526) on xpath=//span[text()='1']
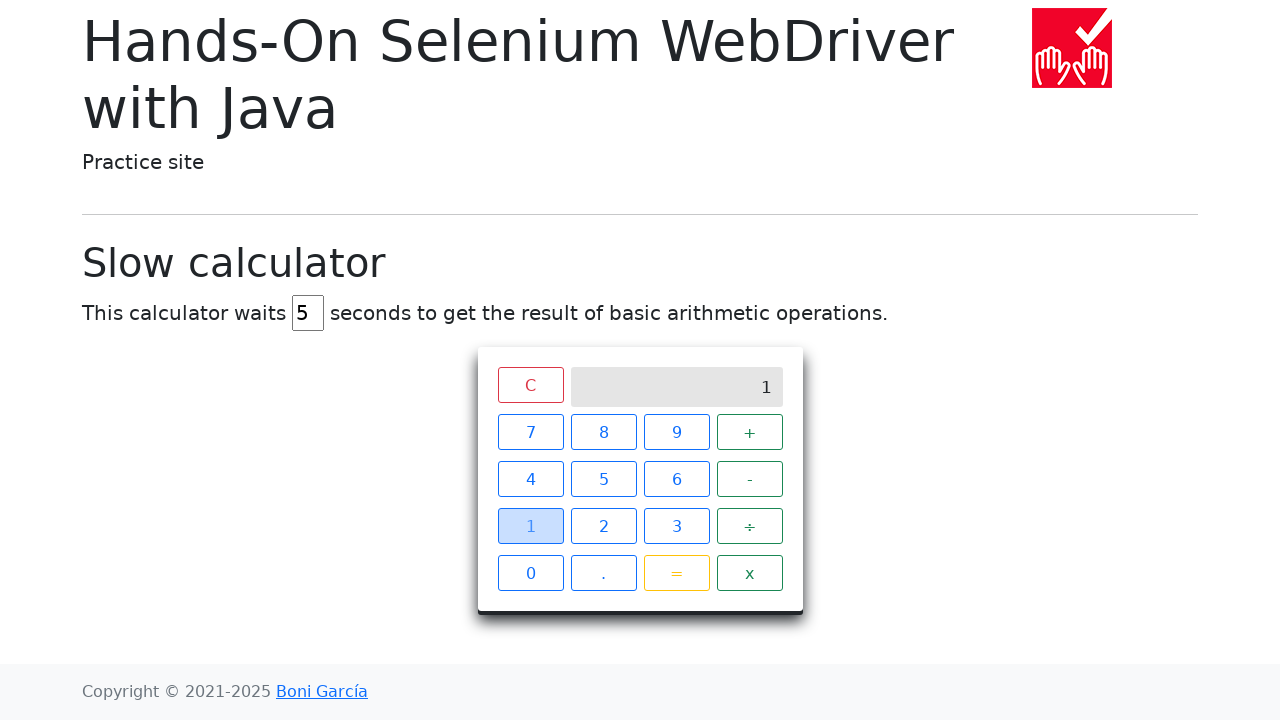

Clicked button '+' at (750, 432) on xpath=//span[text()='+']
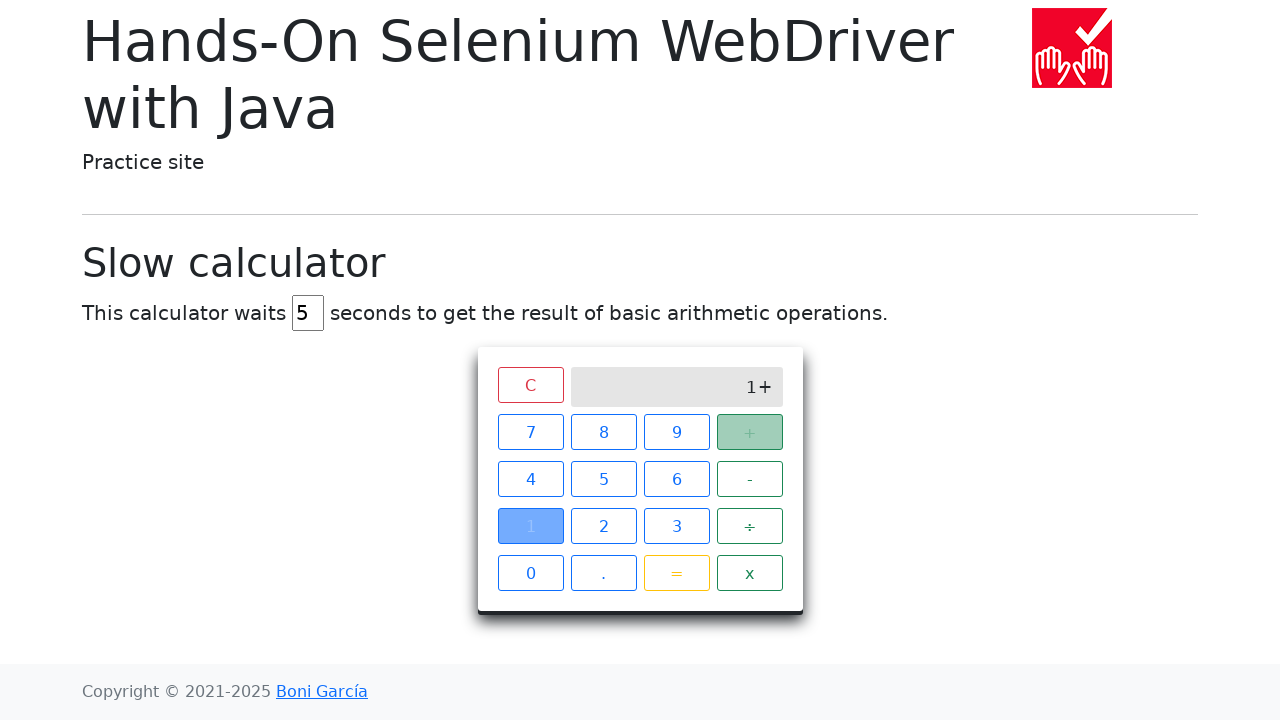

Clicked button '3' at (676, 526) on xpath=//span[text()='3']
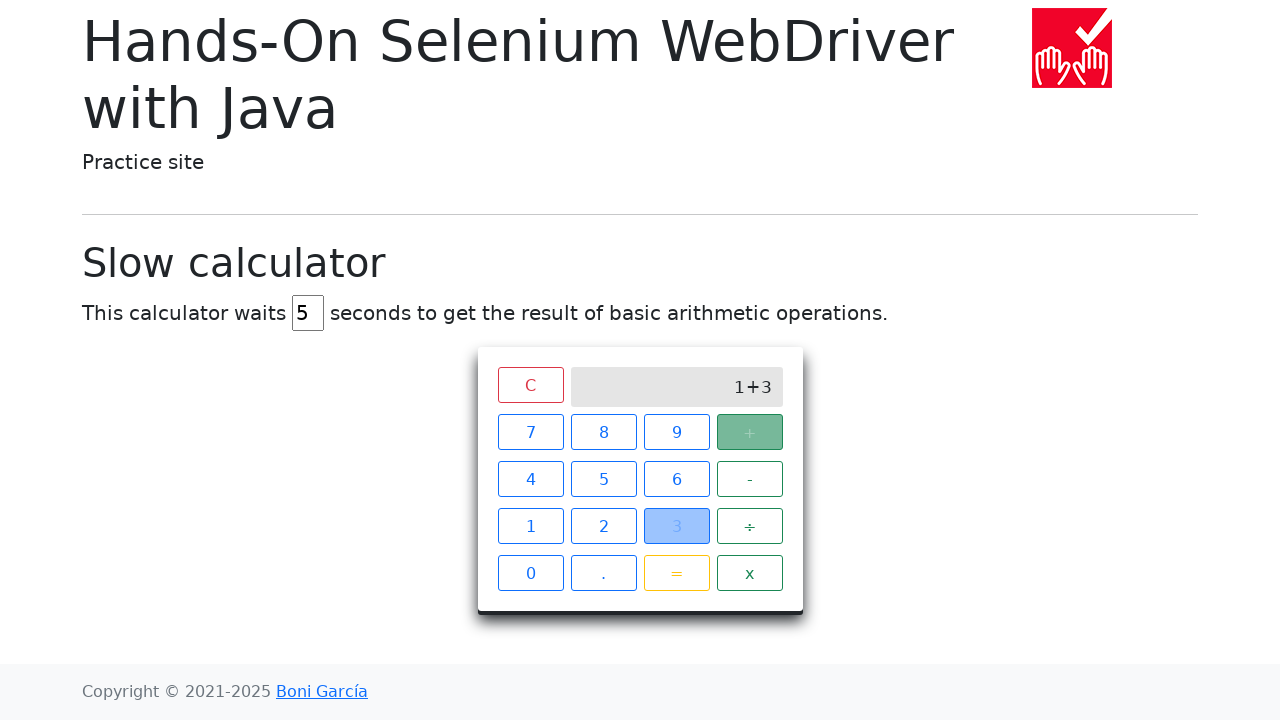

Clicked button '=' at (676, 573) on xpath=//span[text()='=']
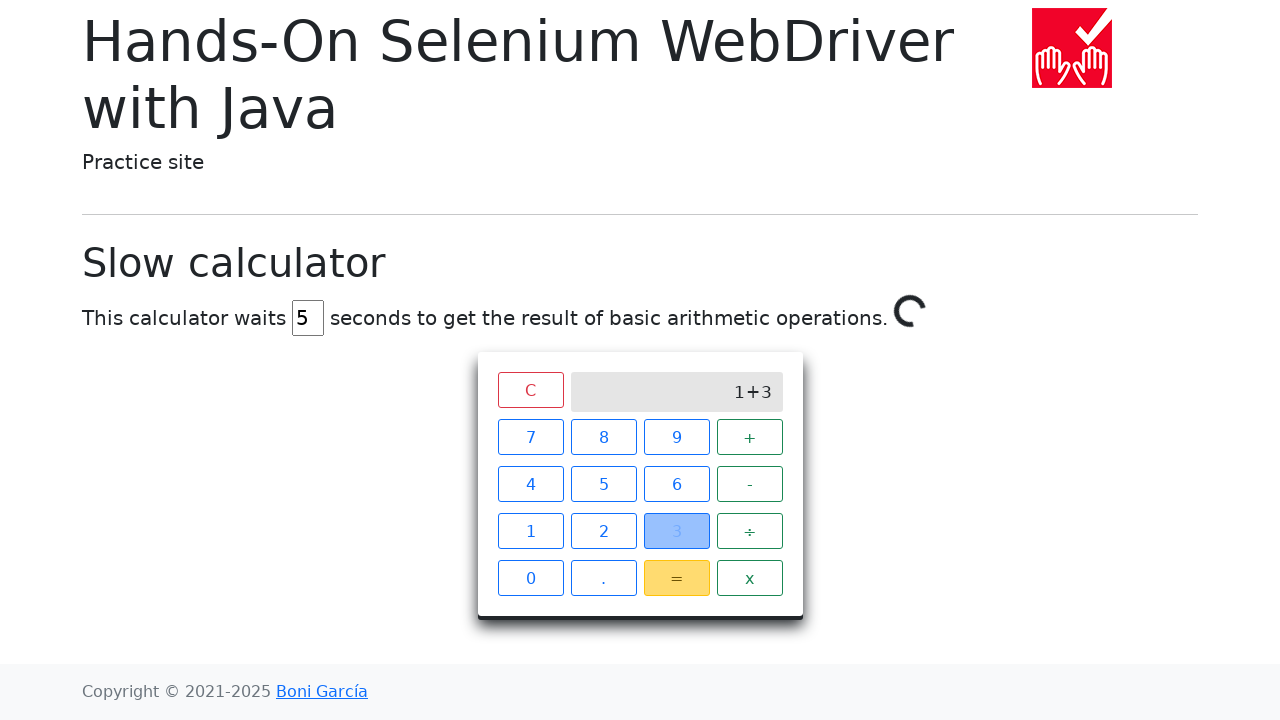

Result '4' displayed on calculator screen
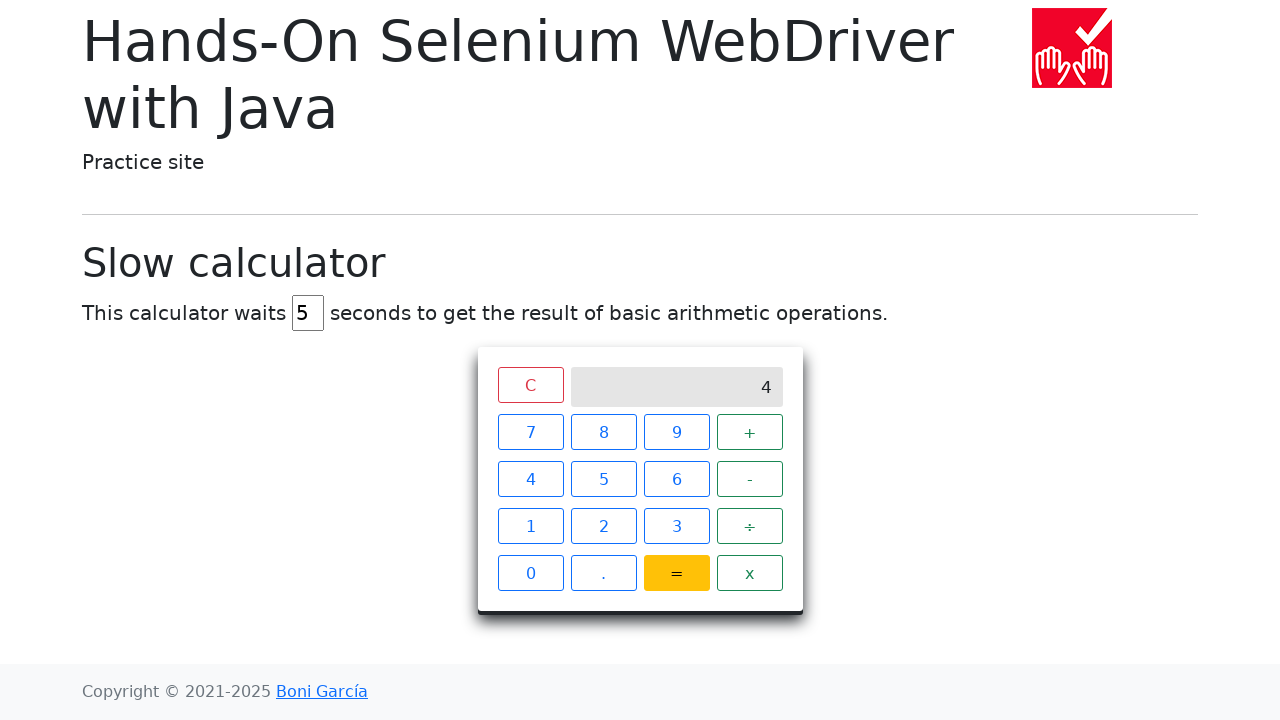

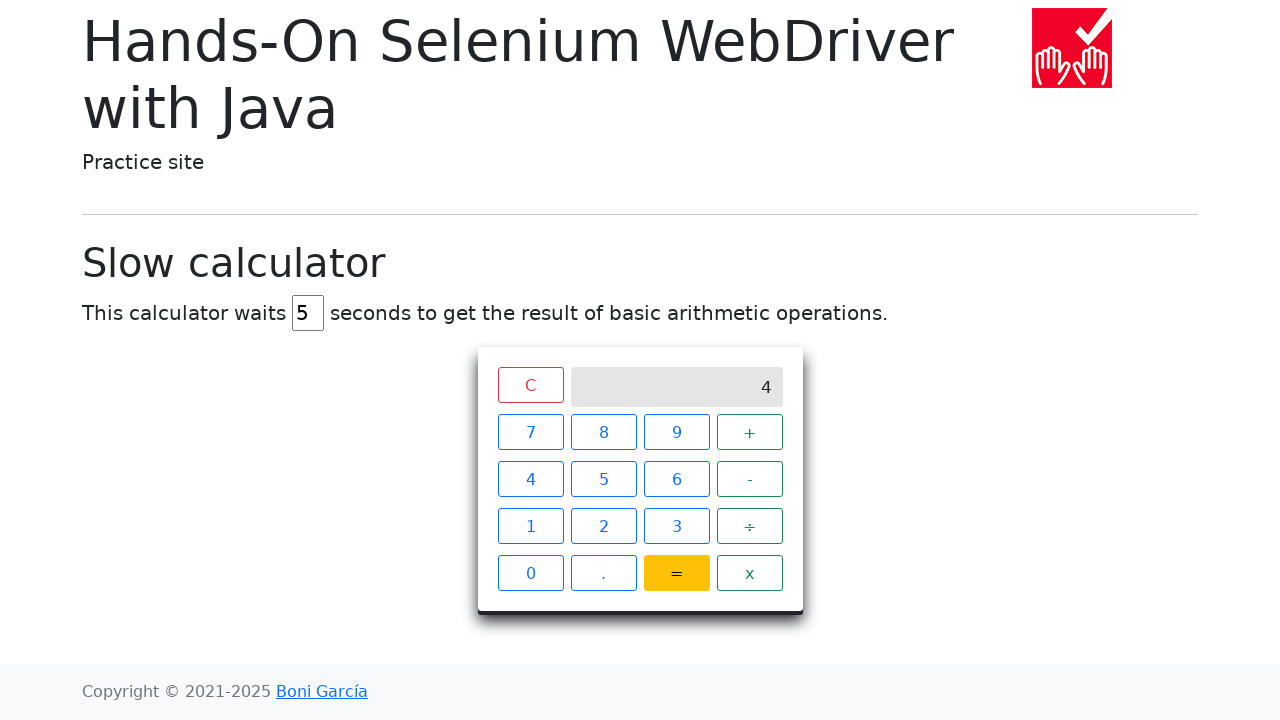